Automates creating a cryptocurrency exchange order on royal.cash by filling in the amount, email, and wallet address through a multi-step form process.

Starting URL: https://royal.cash/lite/f1/buy/all/tron/all/bitcoin/

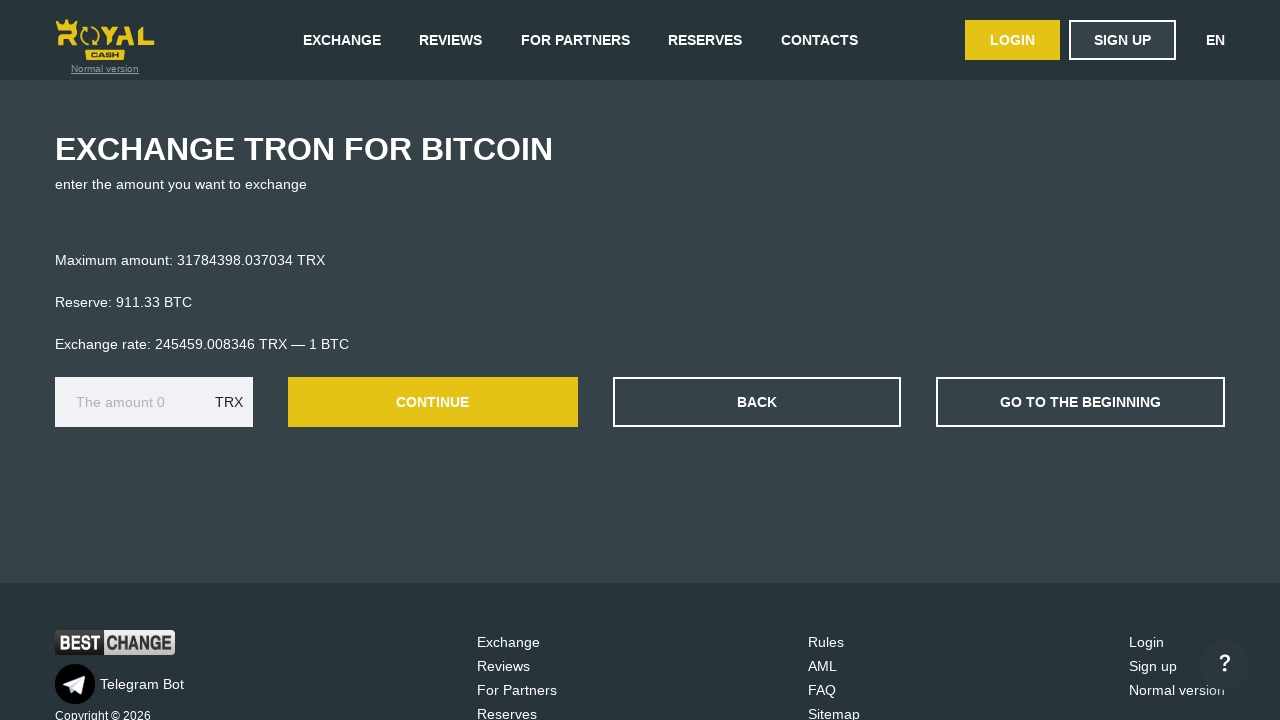

Filled exchange amount field with 3500 on input[type="text"]
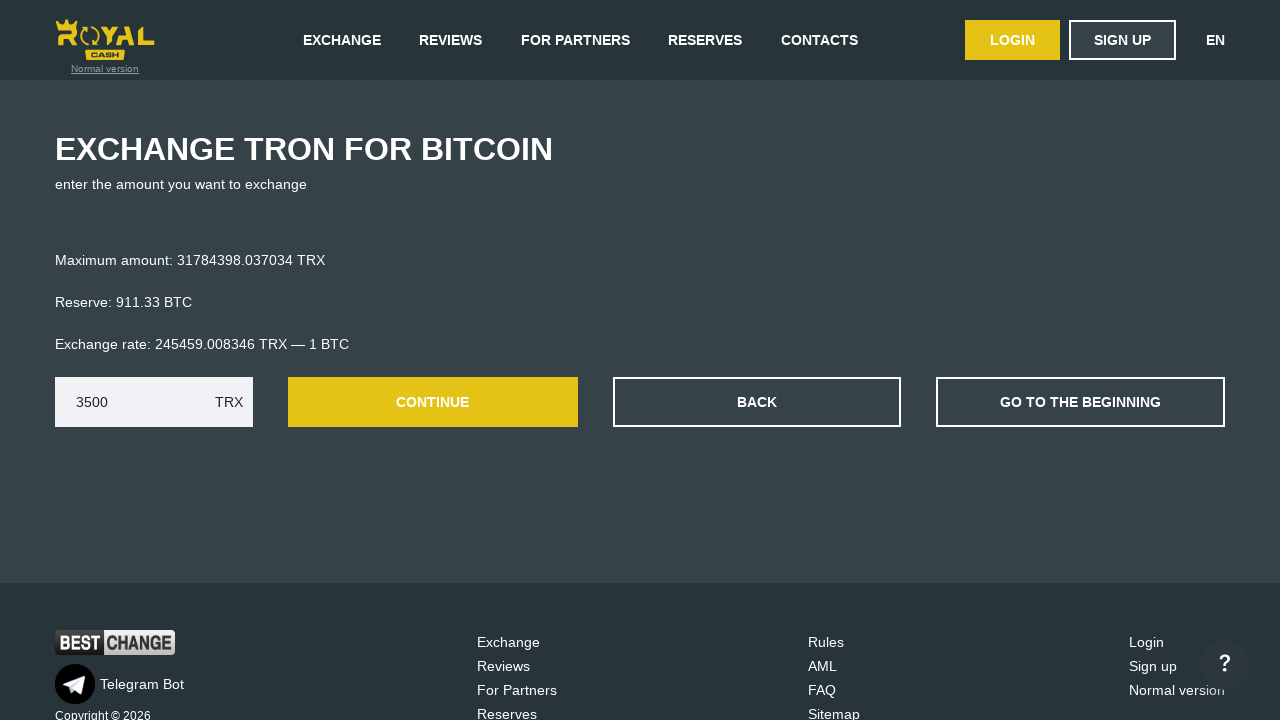

Clicked submit button to proceed to next step at (433, 402) on input[type="submit"]
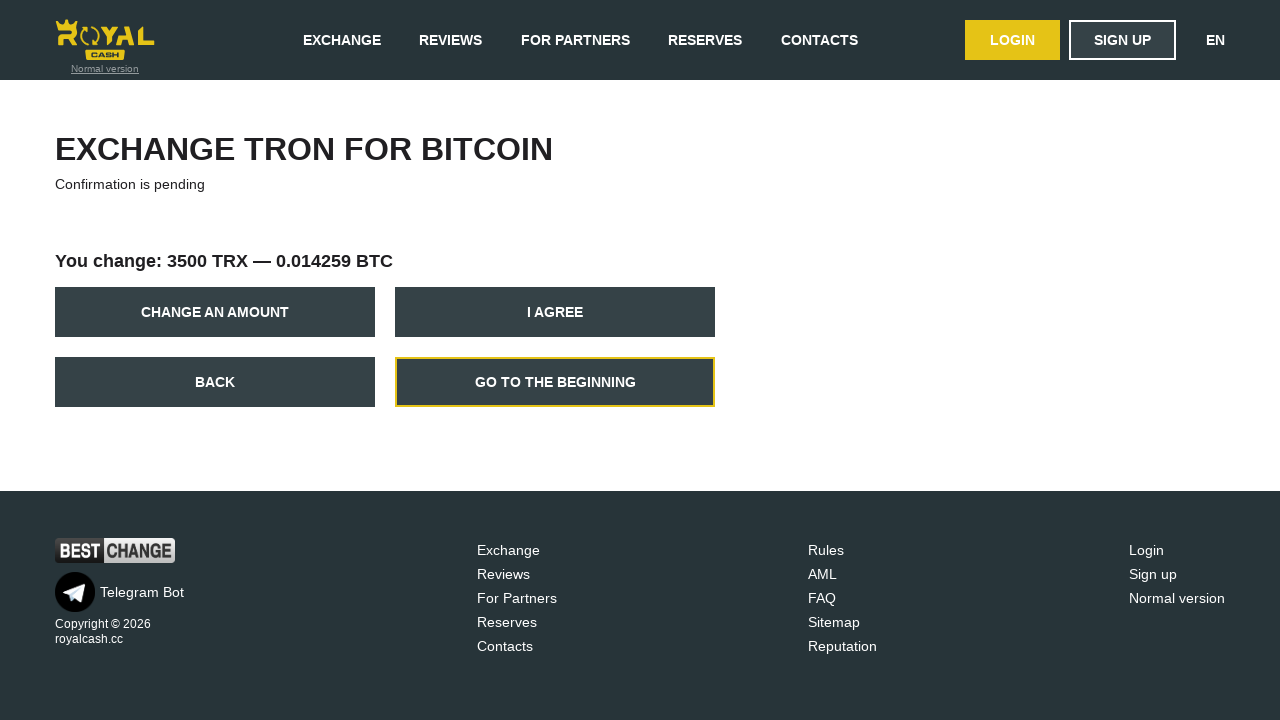

Waited for page transition
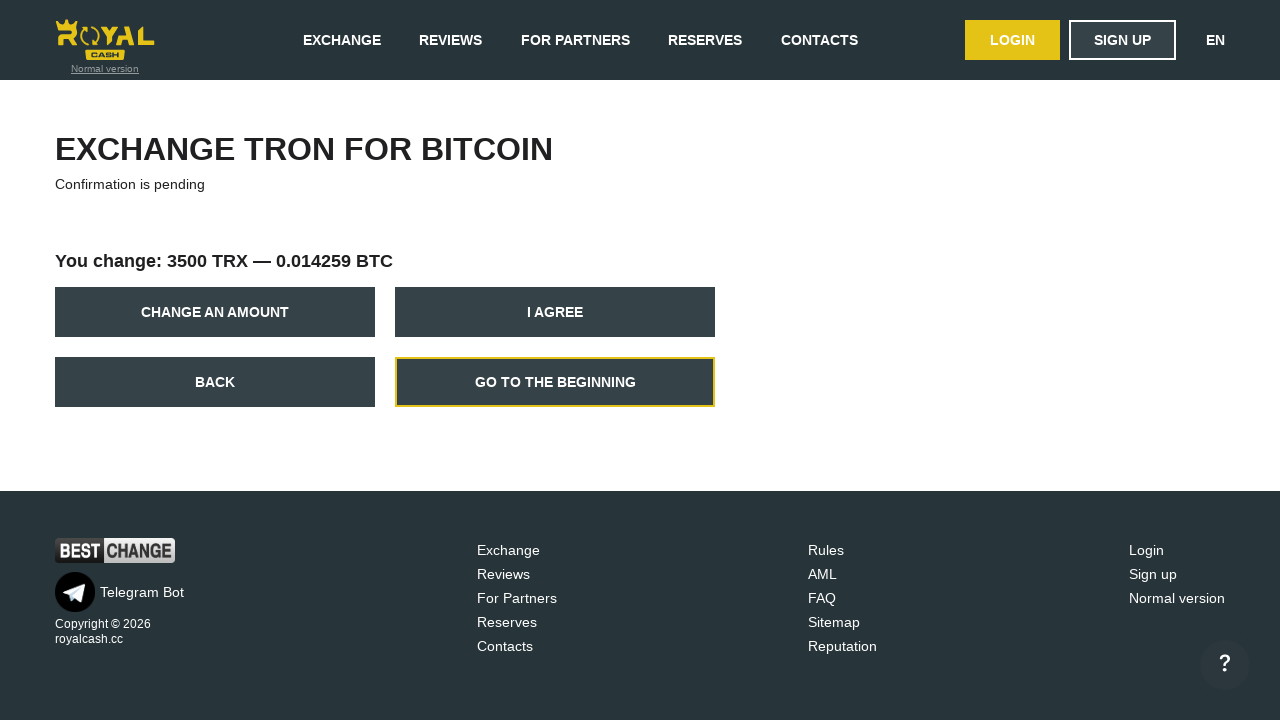

Clicked submit button to confirm at (555, 312) on input[type="submit"]
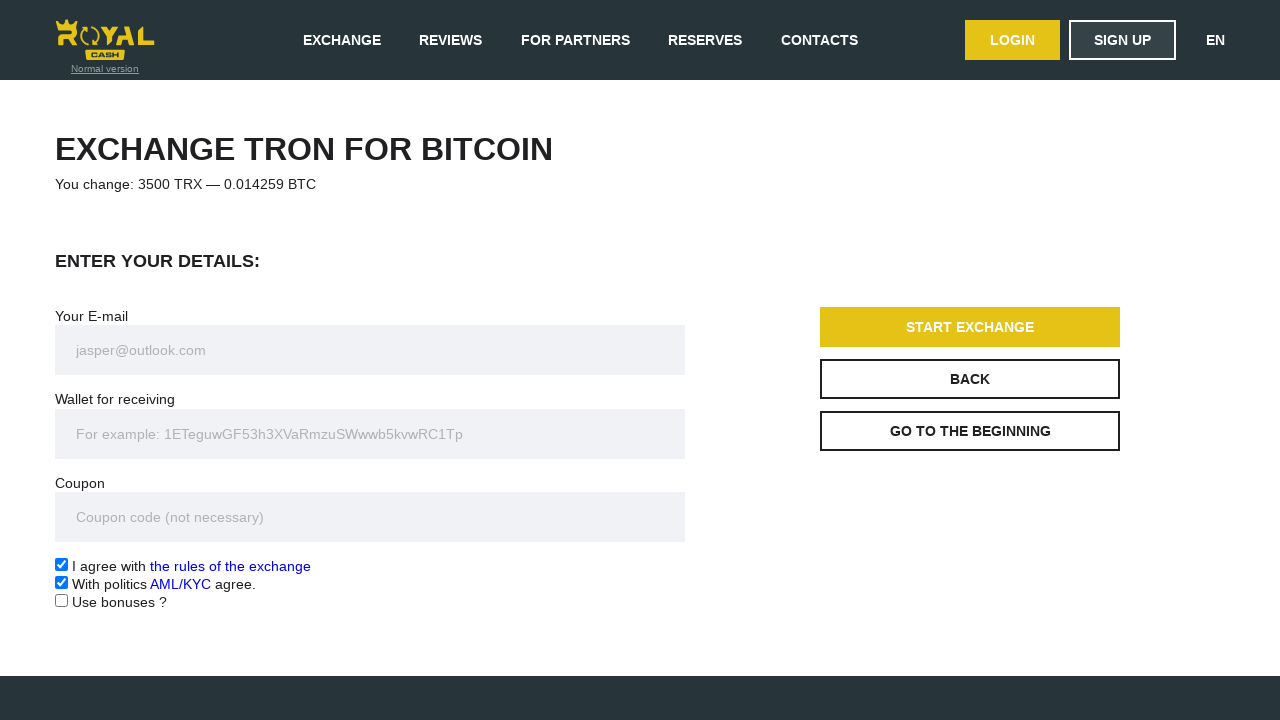

Filled email field with crypto_buyer_47@mail.ru on input[name="email"]
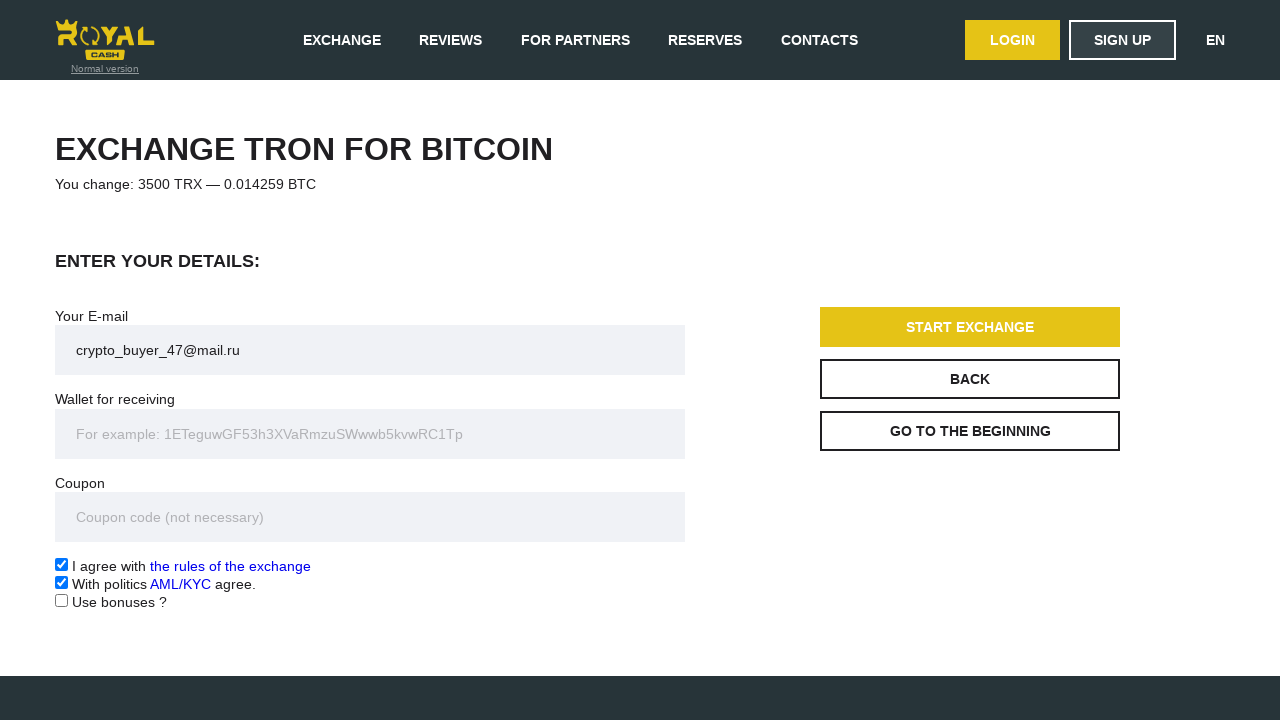

Filled destination wallet address field with 3F1tAaz5x1HUXrCNLbtMDqcw6o12Nn4xqX on input[name="to_acc"]
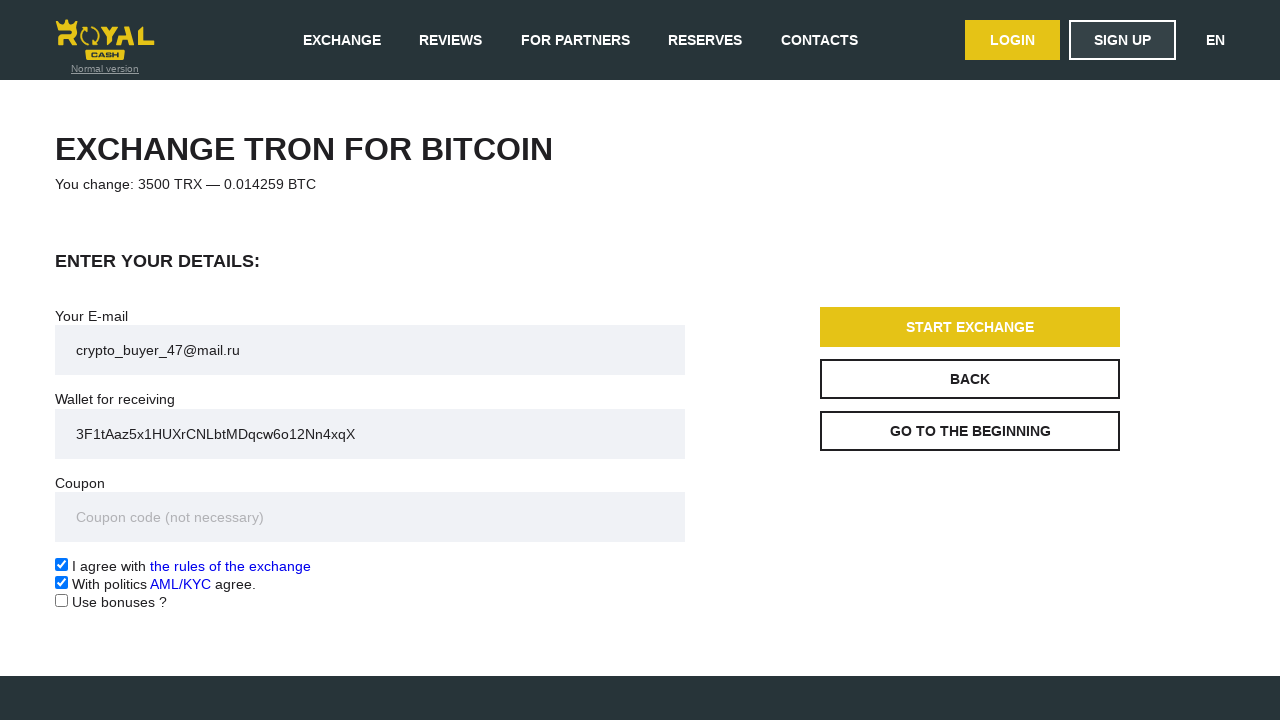

Submitted the order form at (970, 327) on input[type="submit"]
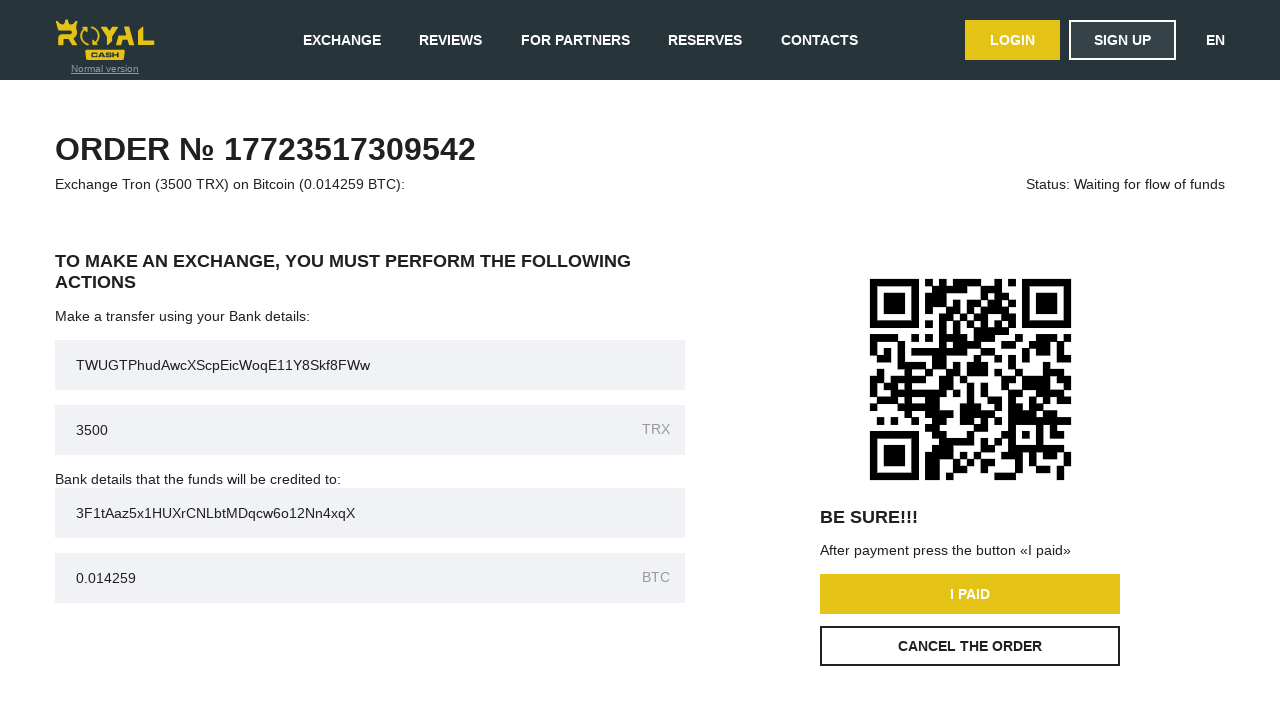

Waited for requisites/confirmation section to appear
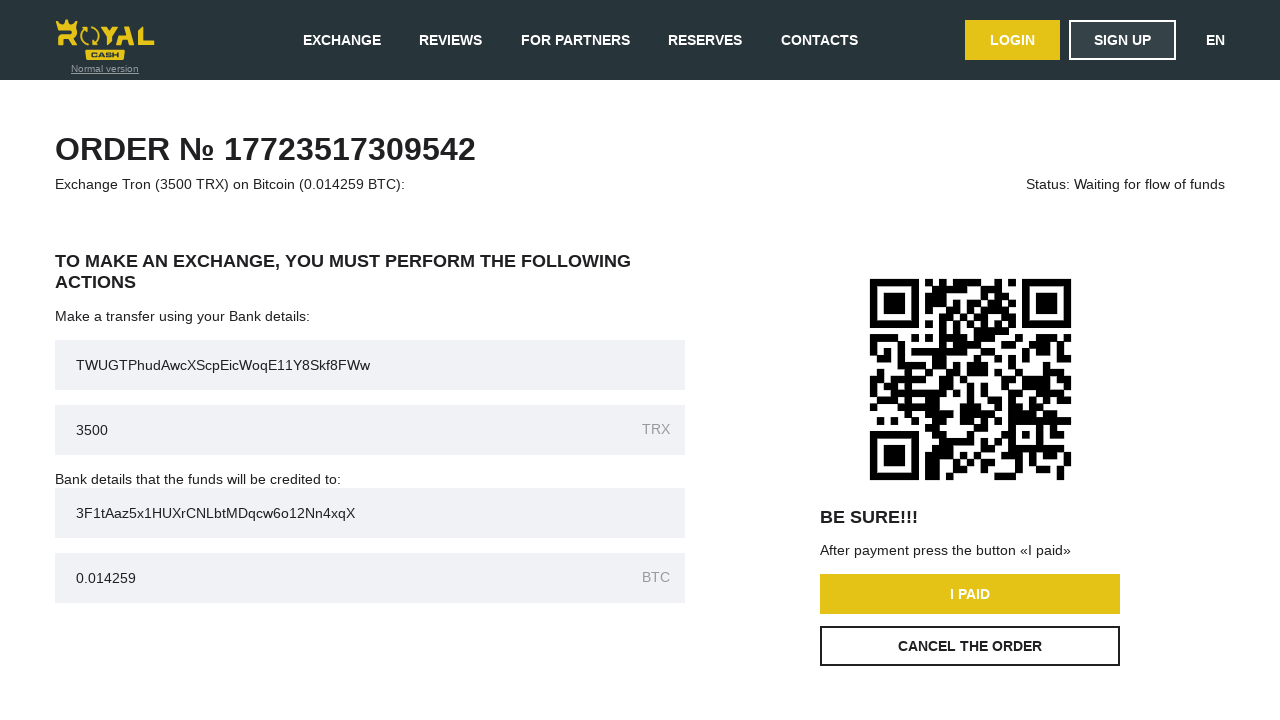

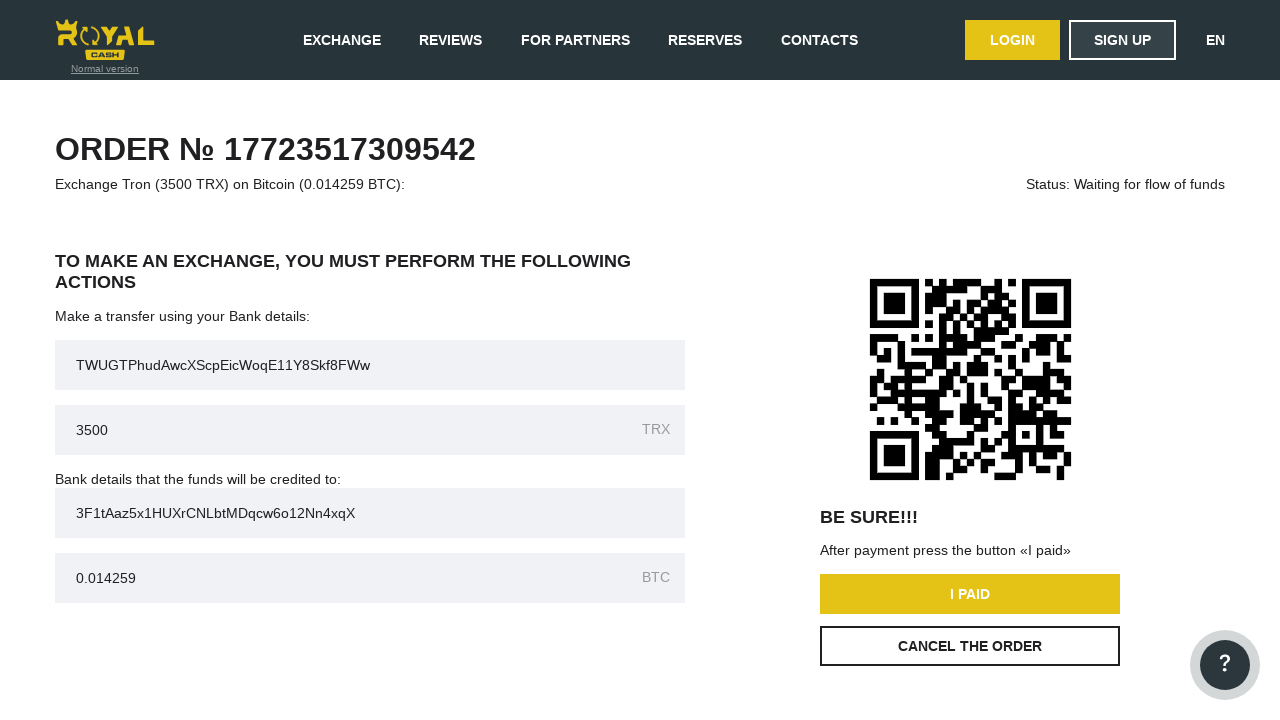